Tests the date picker by verifying it's empty by default and then entering a date

Starting URL: https://bonigarcia.dev/selenium-webdriver-java/web-form.html

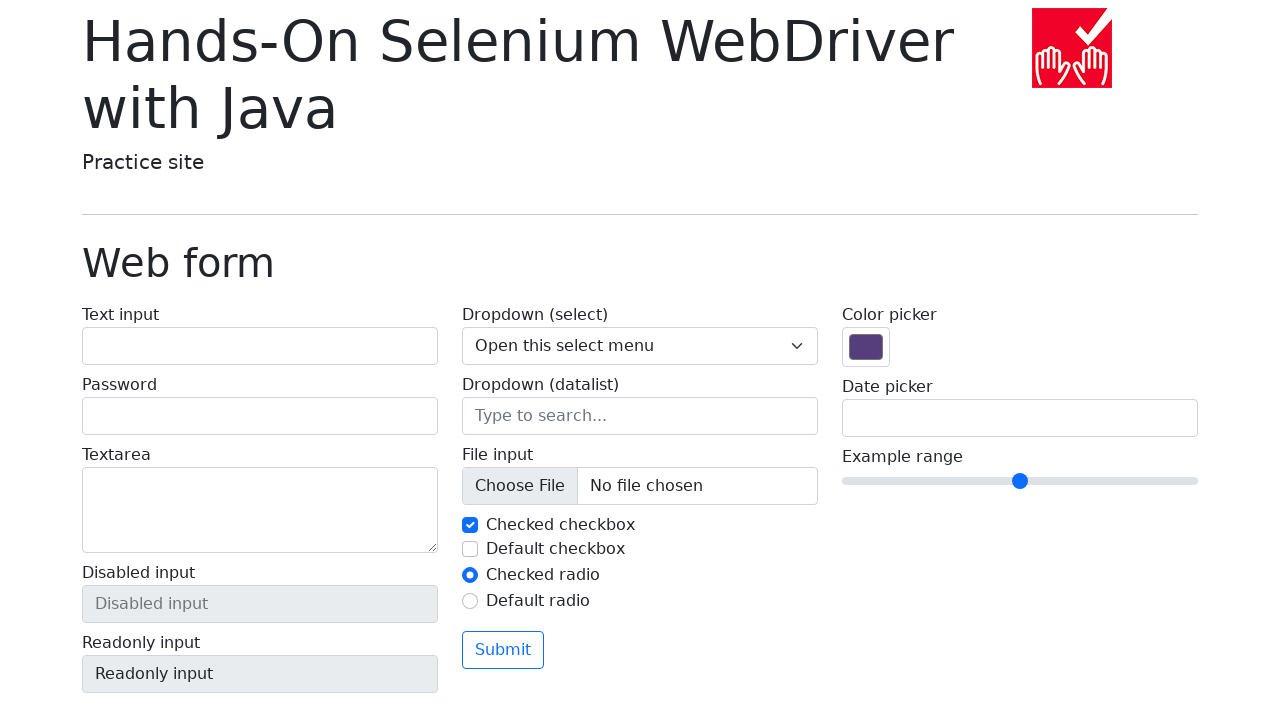

Located the date input field by name 'my-date'
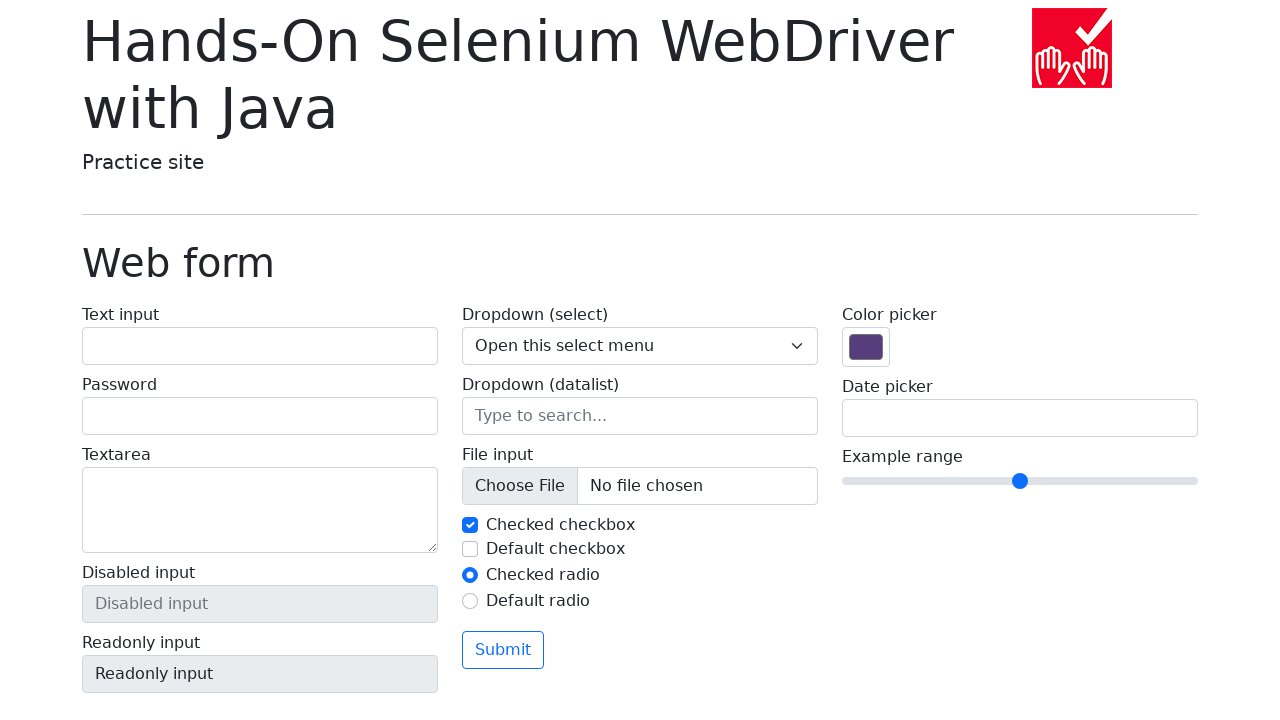

Verified that the date input field is initially empty
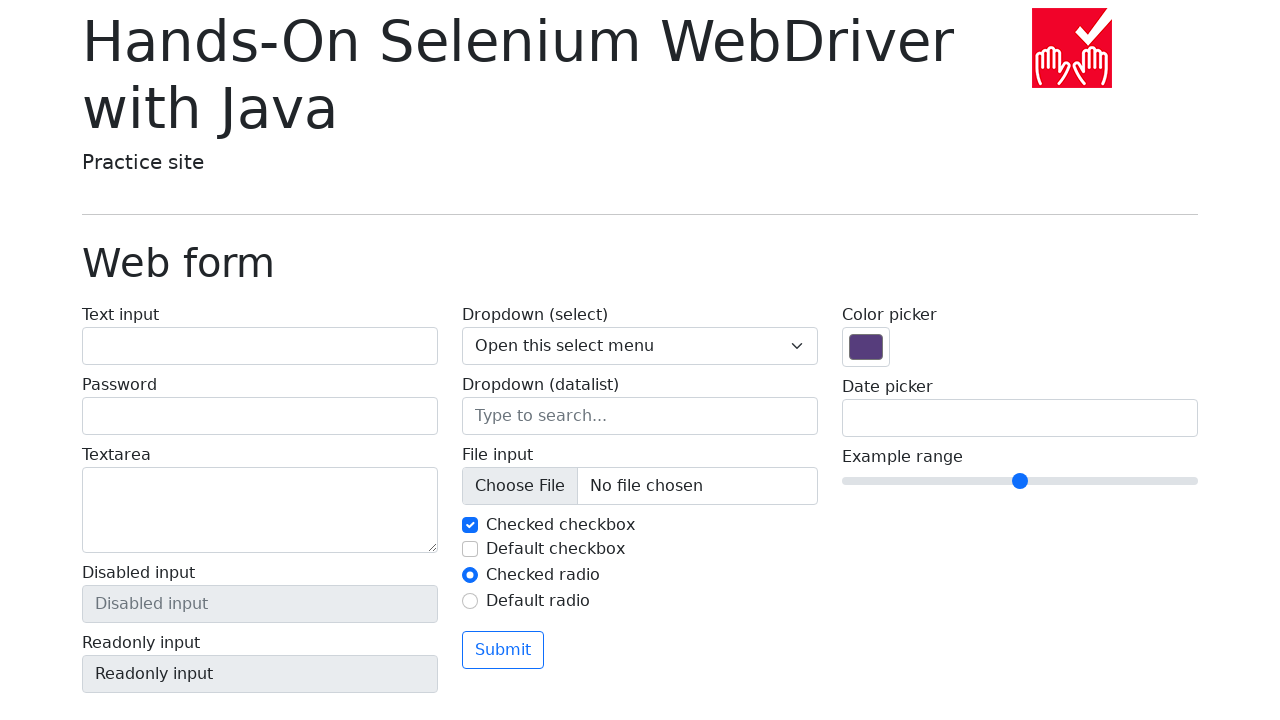

Filled the date input field with today's date: 03/03/2026 on input[name='my-date']
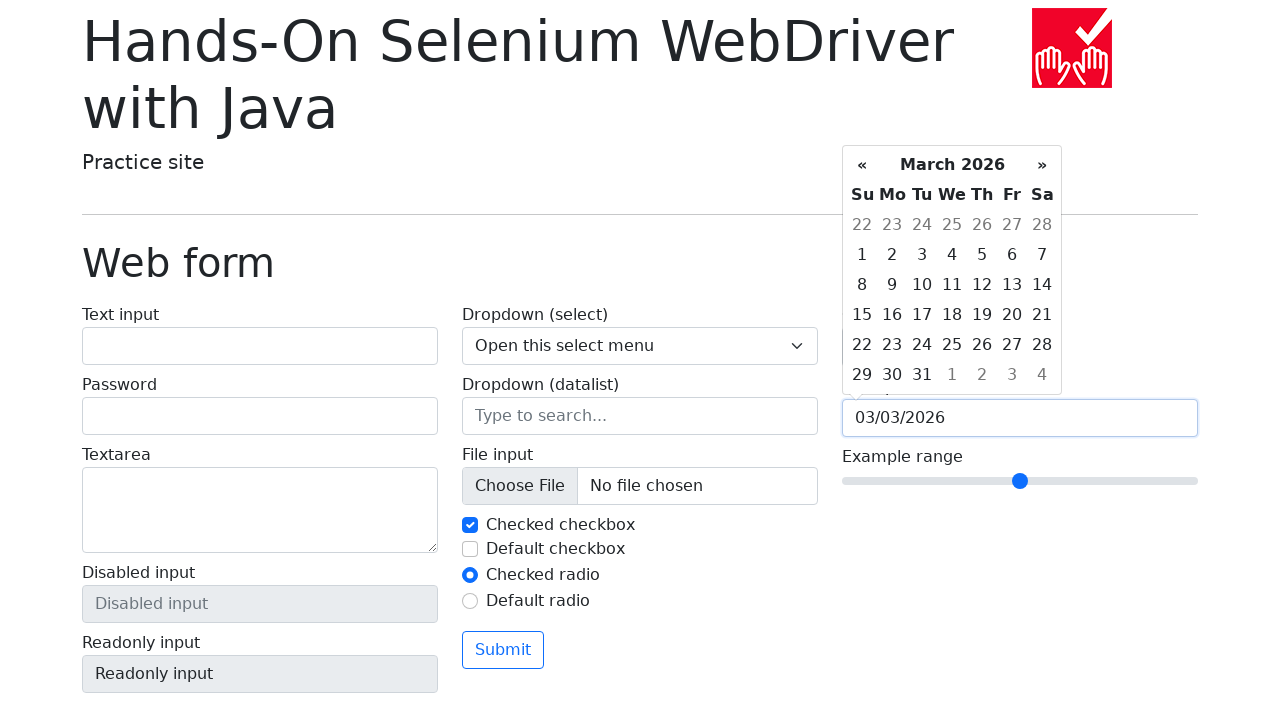

Verified that the date input field contains the expected date: 03/03/2026
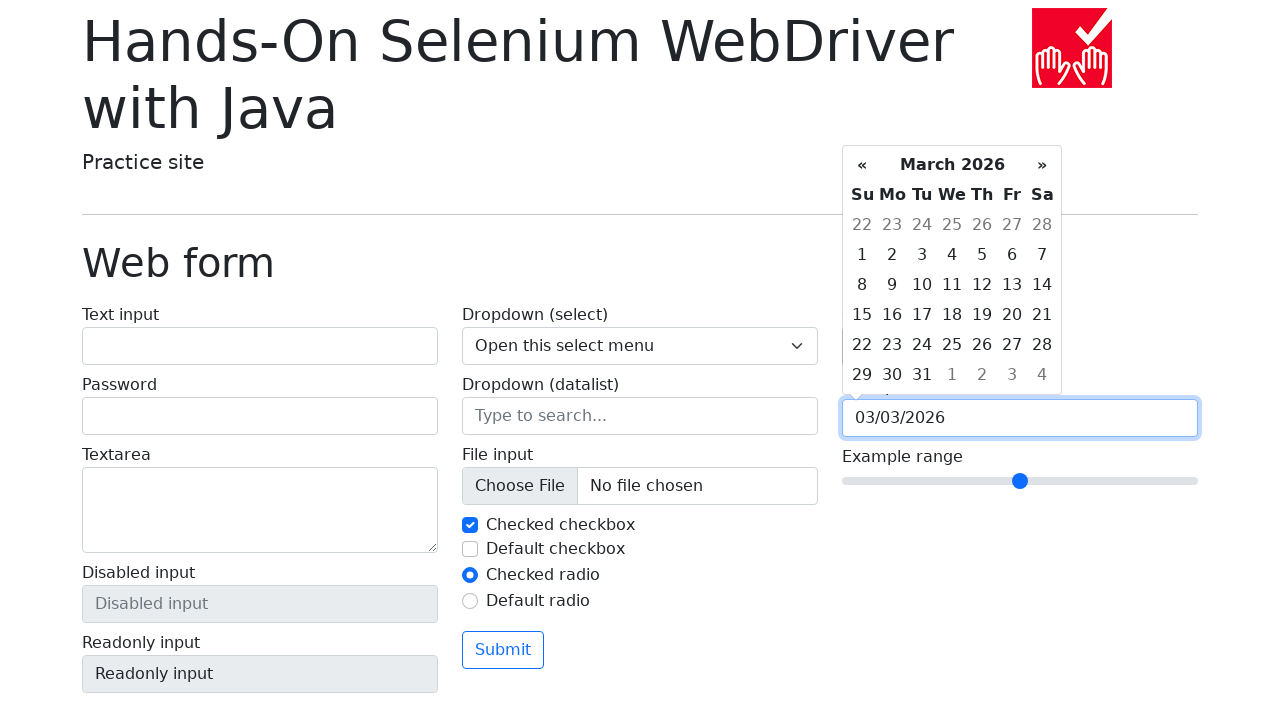

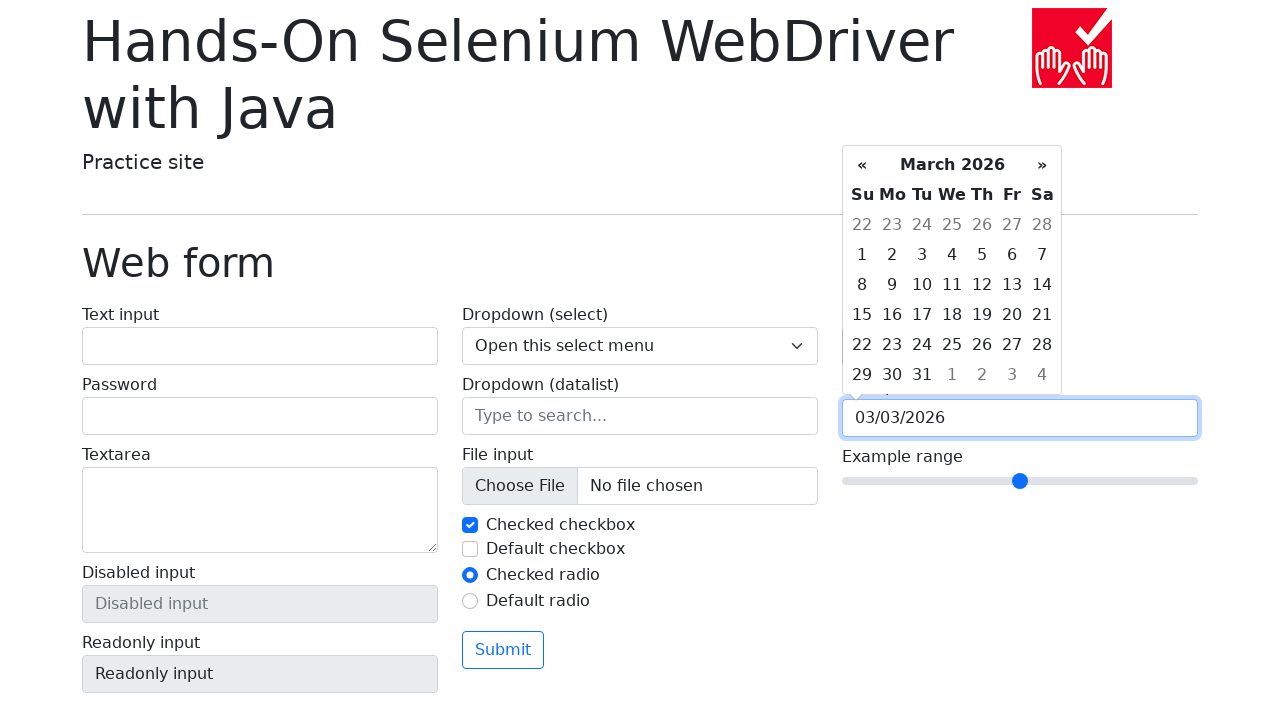